Navigates to Capital One website and performs mouse hover action on Checking & Savings menu

Starting URL: https://www.capitalone.com/

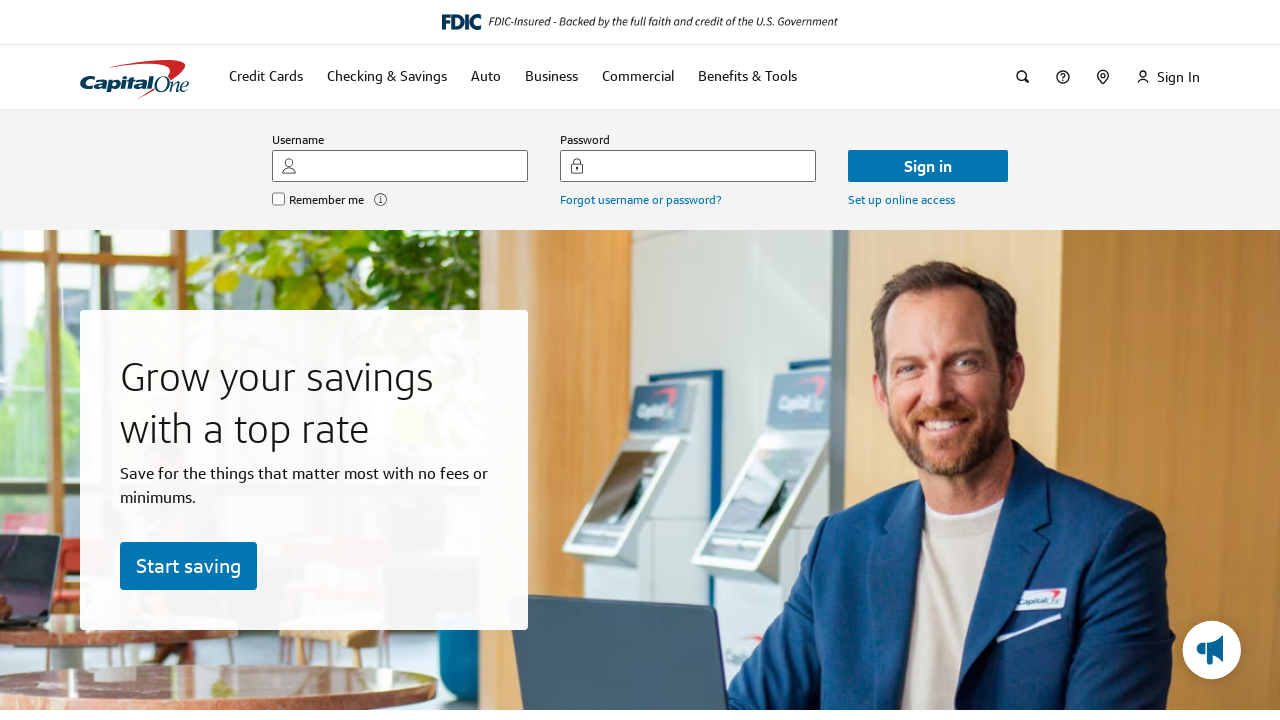

Navigated to Capital One website
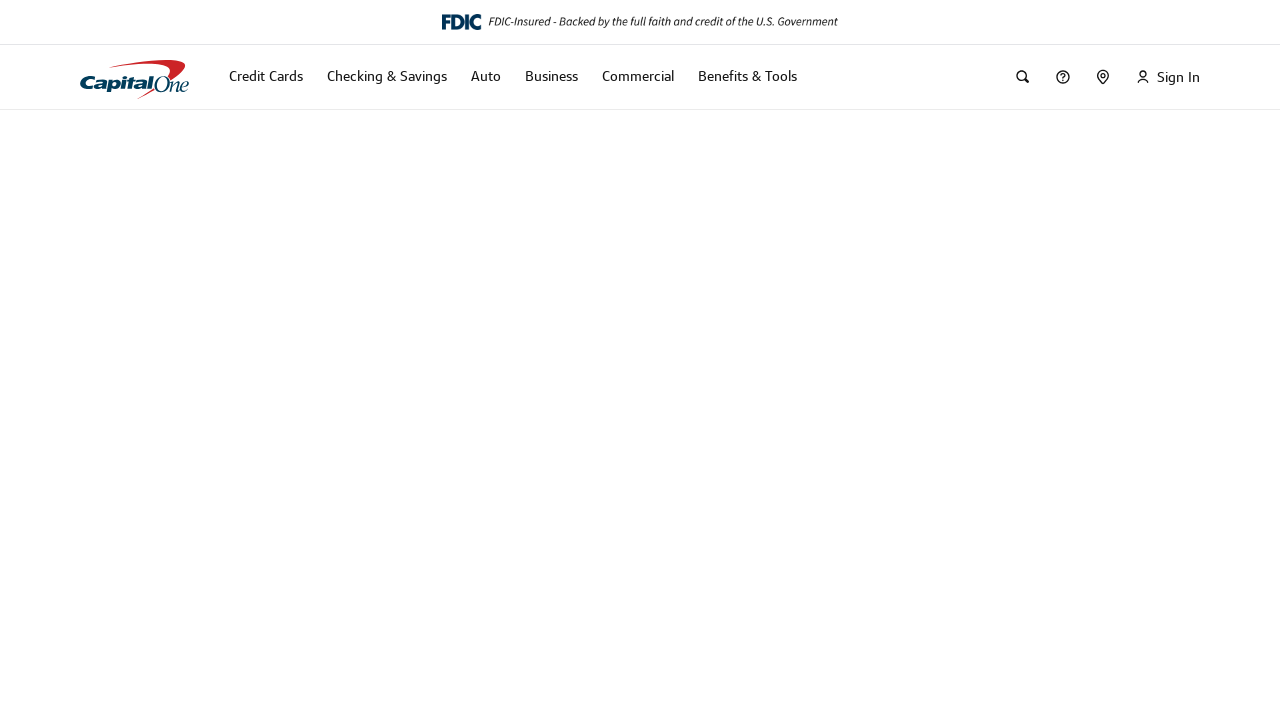

Performed mouse hover action on Checking & Savings menu at (387, 76) on xpath=//span[text()='Checking & Savings']
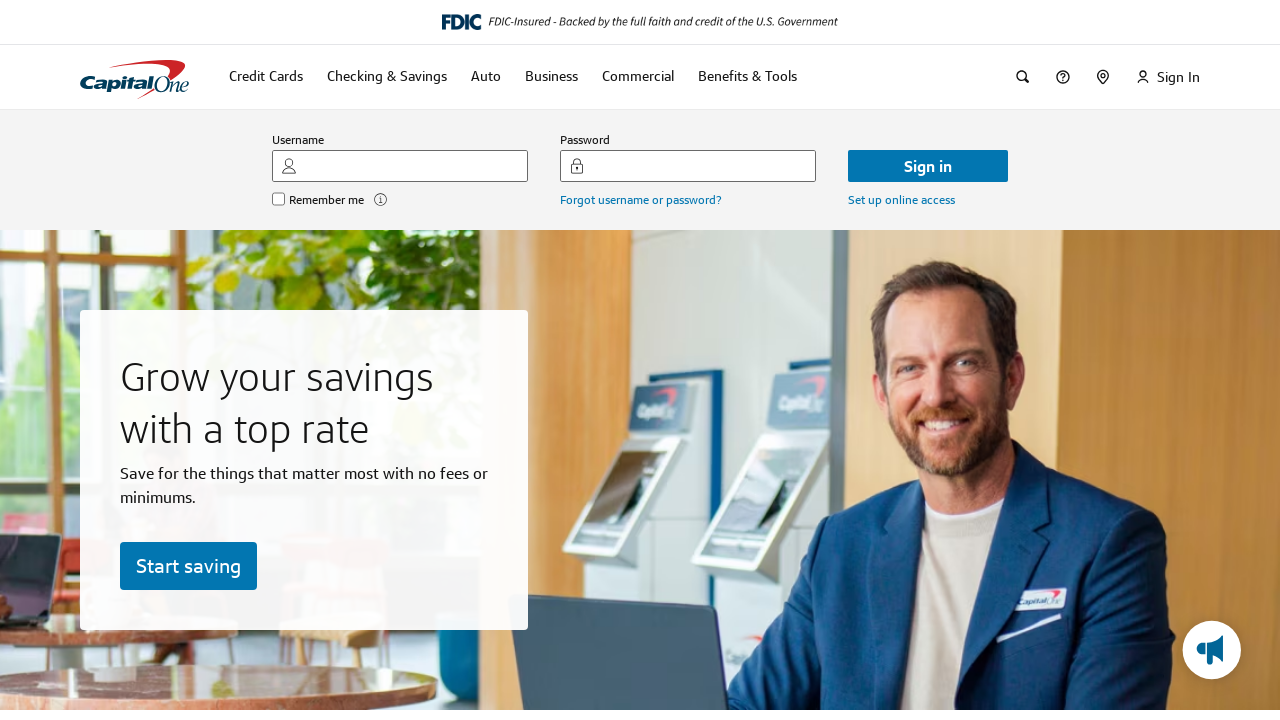

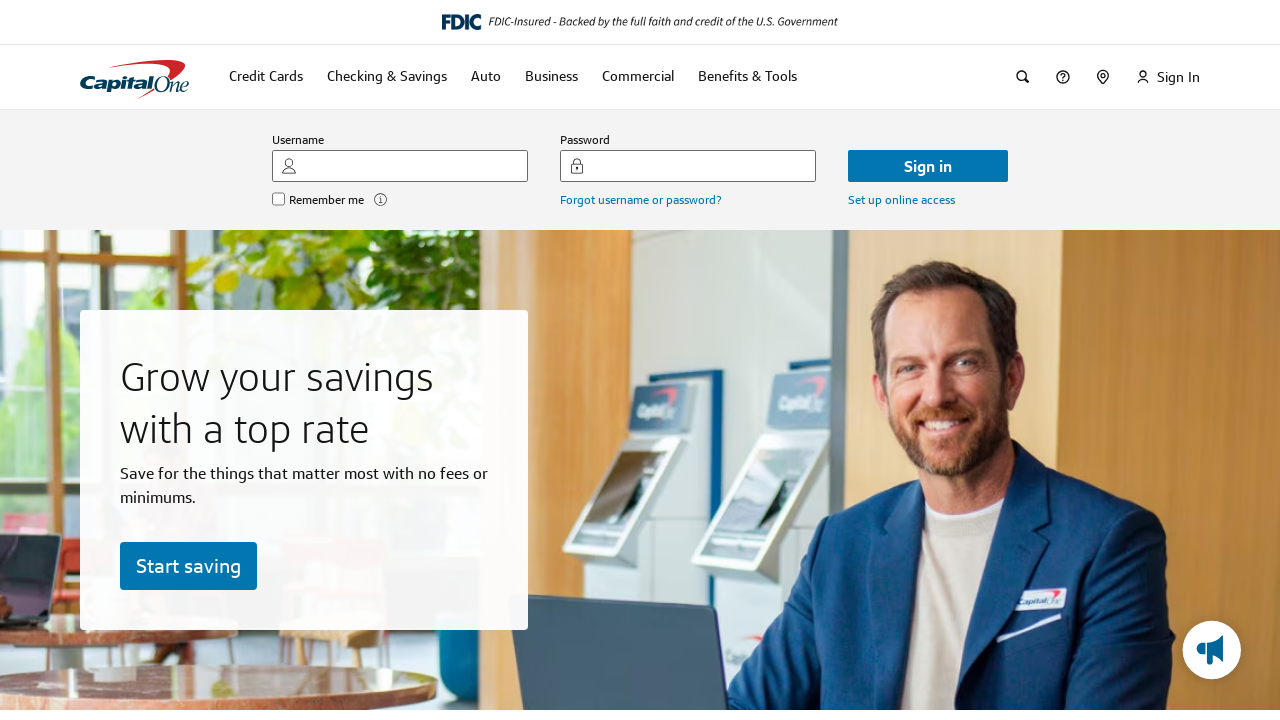